Tests drag and drop functionality by dragging an element from source to target location on jQuery UI demo page

Starting URL: https://jqueryui.com/droppable/

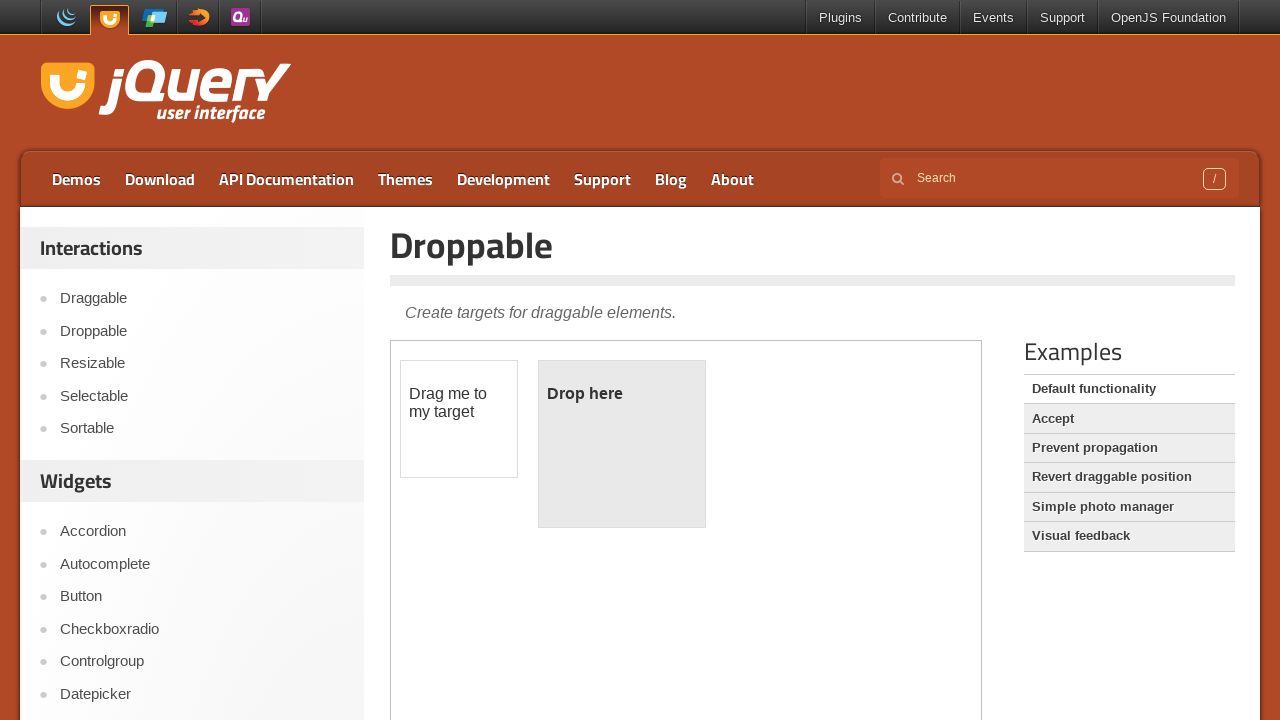

Navigated to jQuery UI droppable demo page
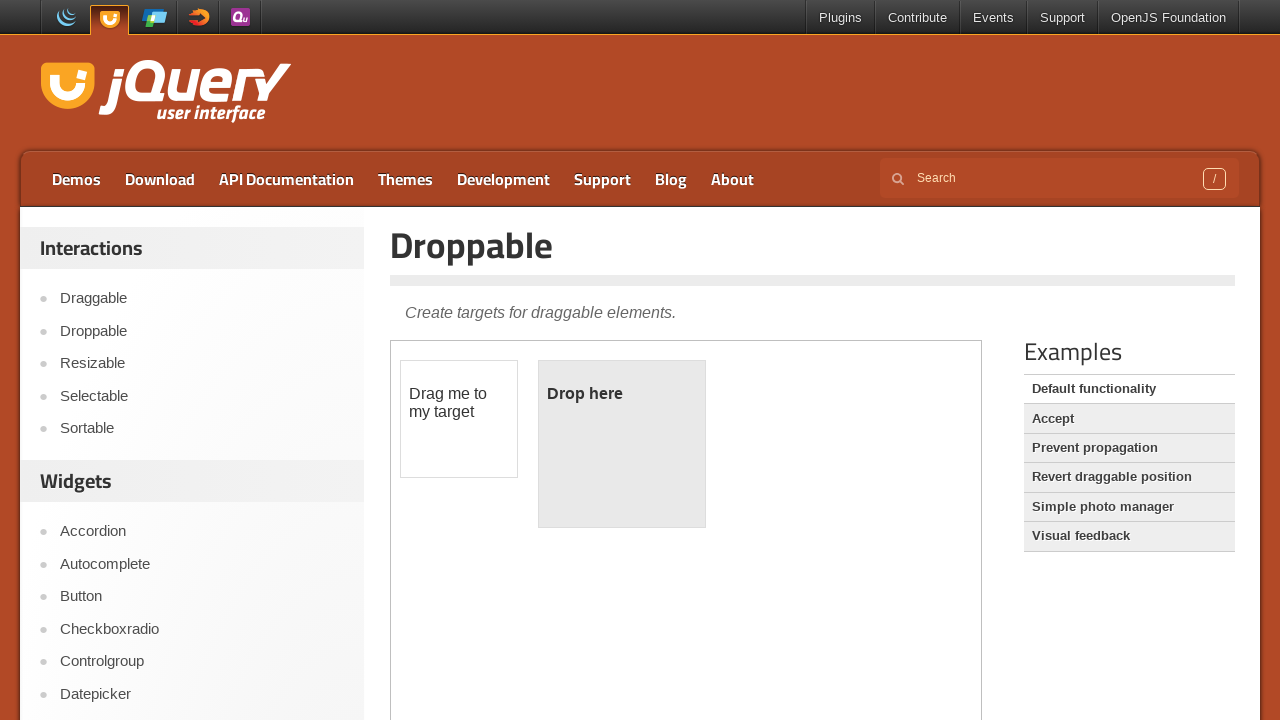

Located demo iframe
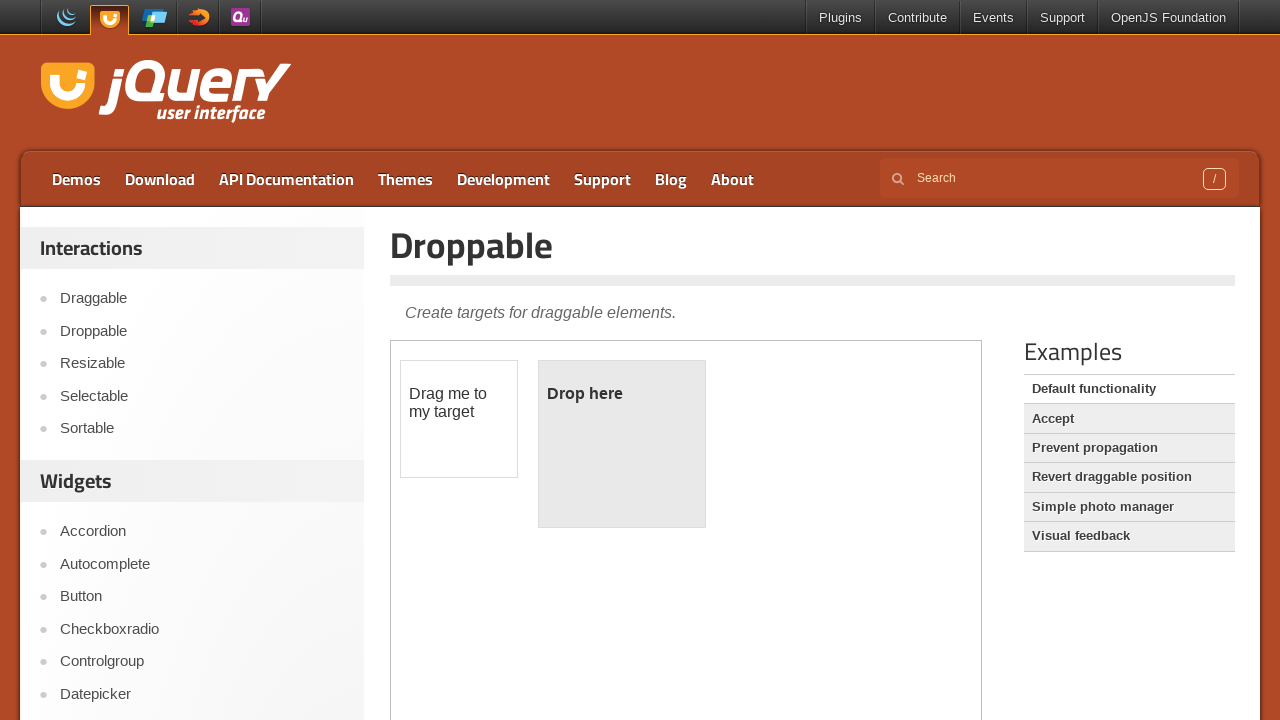

Located draggable element with id 'draggable'
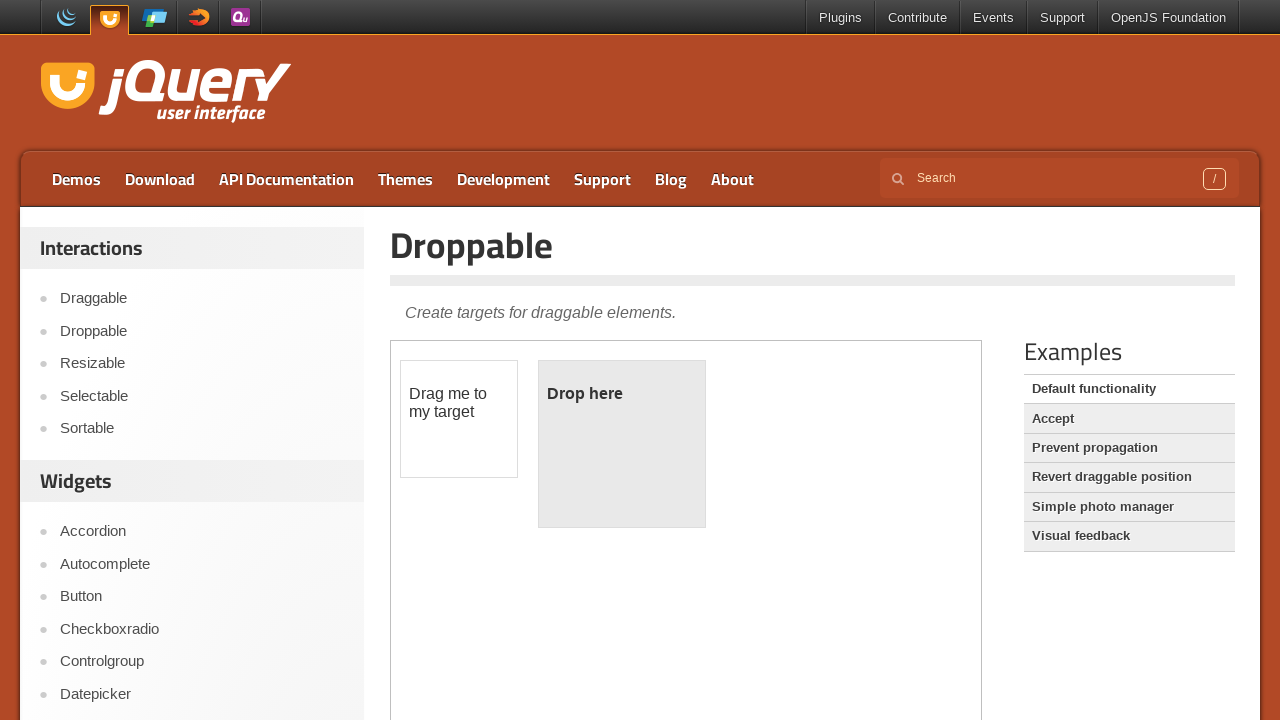

Located droppable target element with id 'droppable'
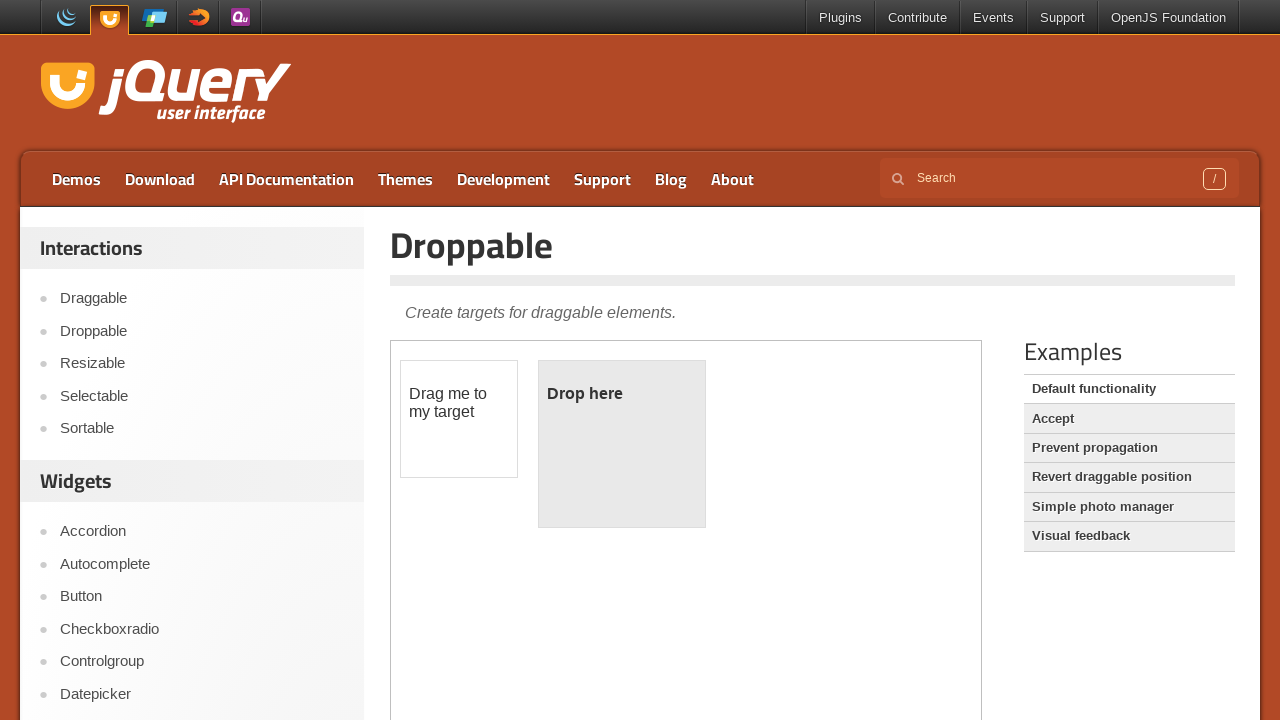

Dragged element from source to target location at (622, 444)
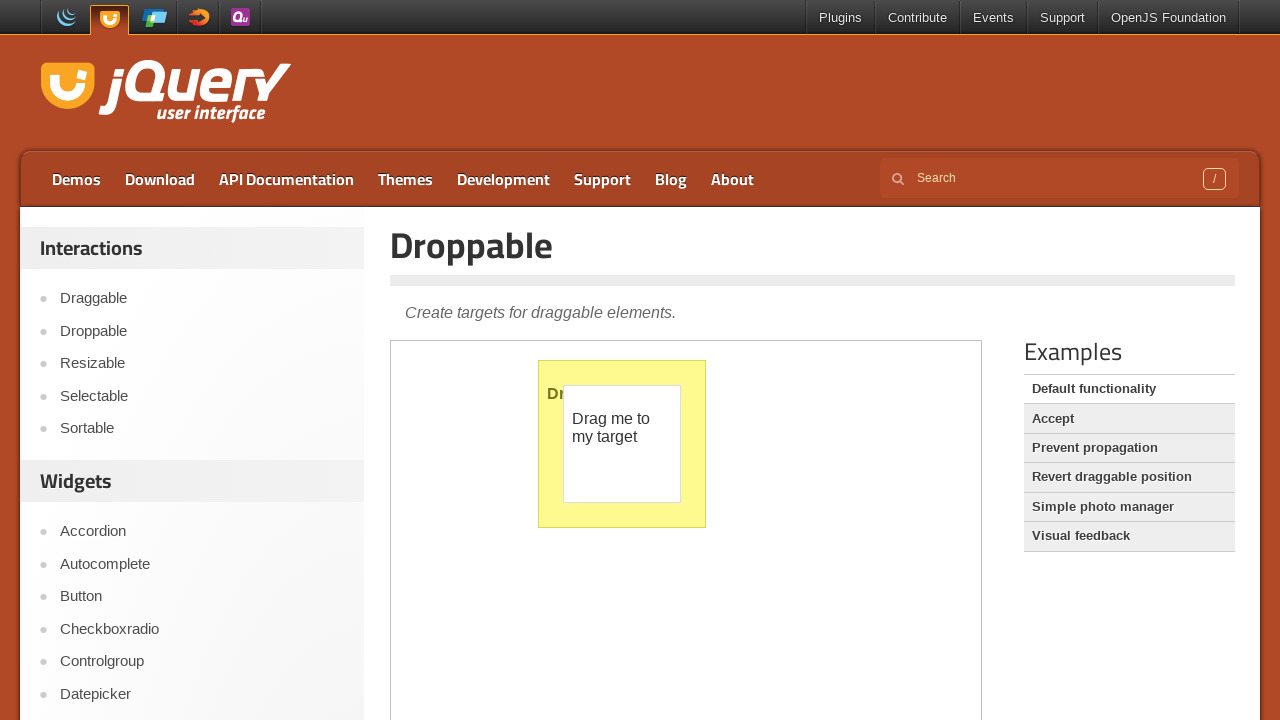

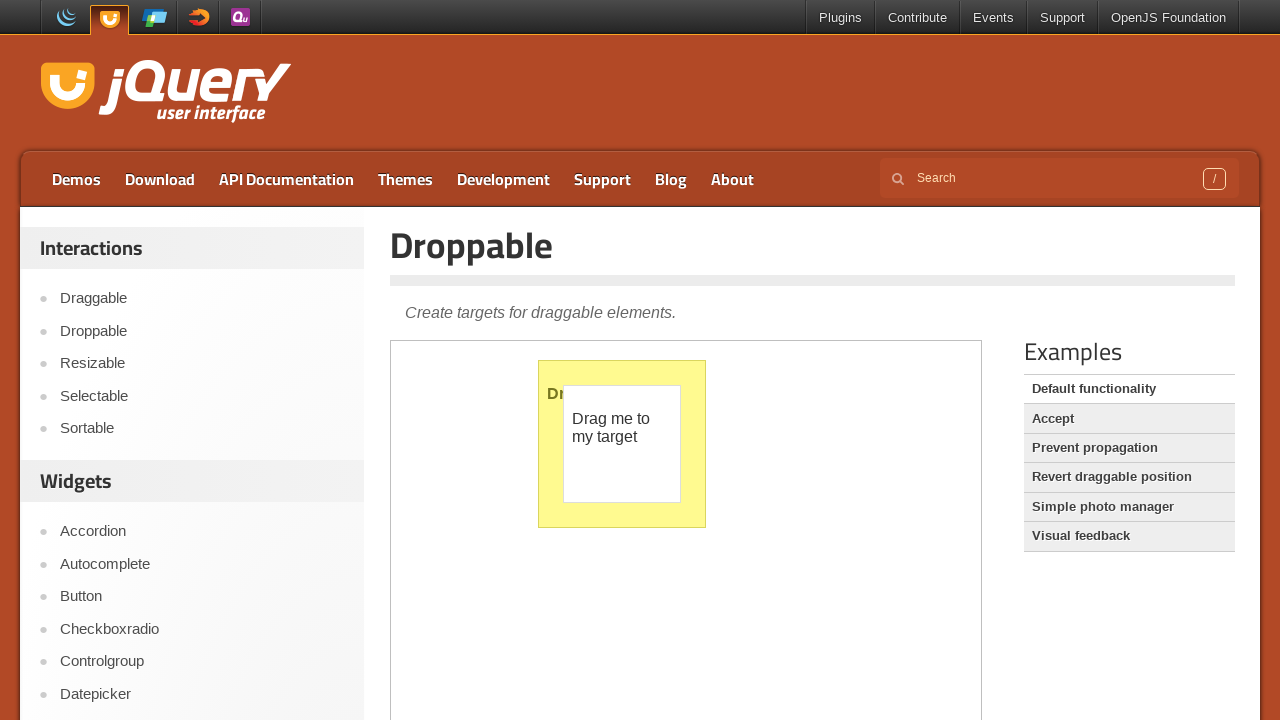